Tests clearing the complete state of all items by checking and unchecking toggle all

Starting URL: https://demo.playwright.dev/todomvc

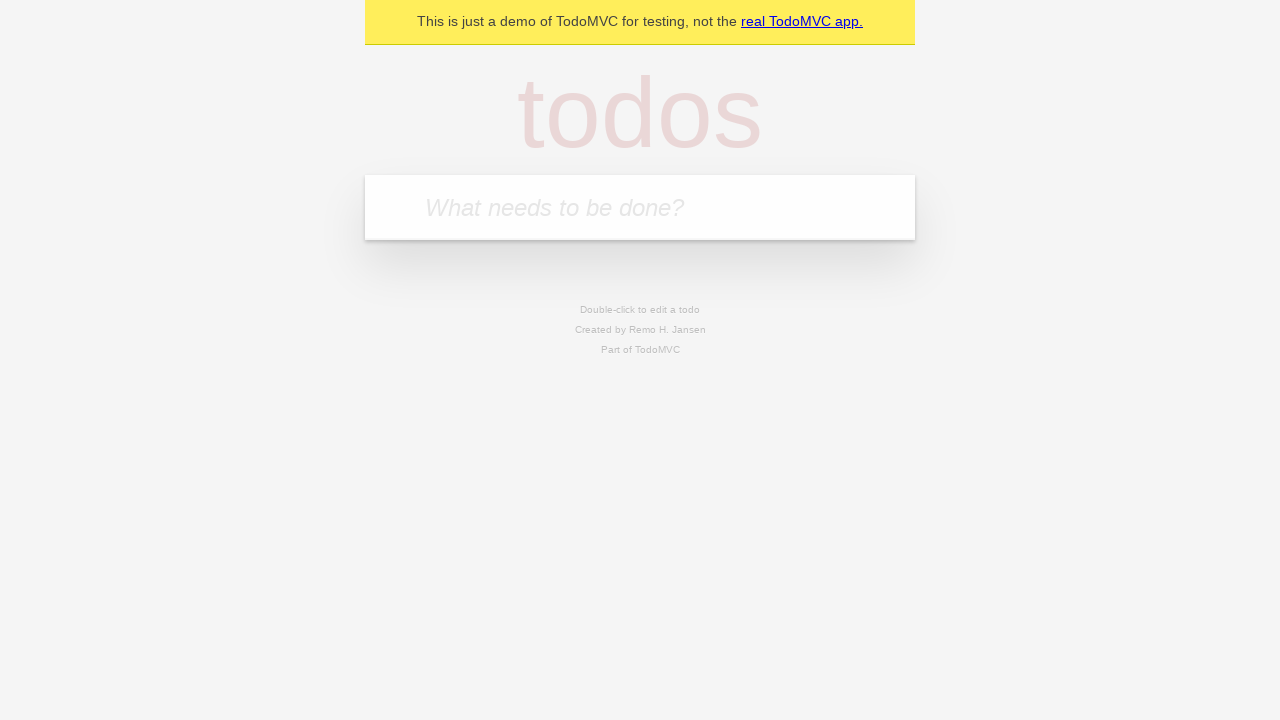

Filled todo input with 'buy some cheese' on internal:attr=[placeholder="What needs to be done?"i]
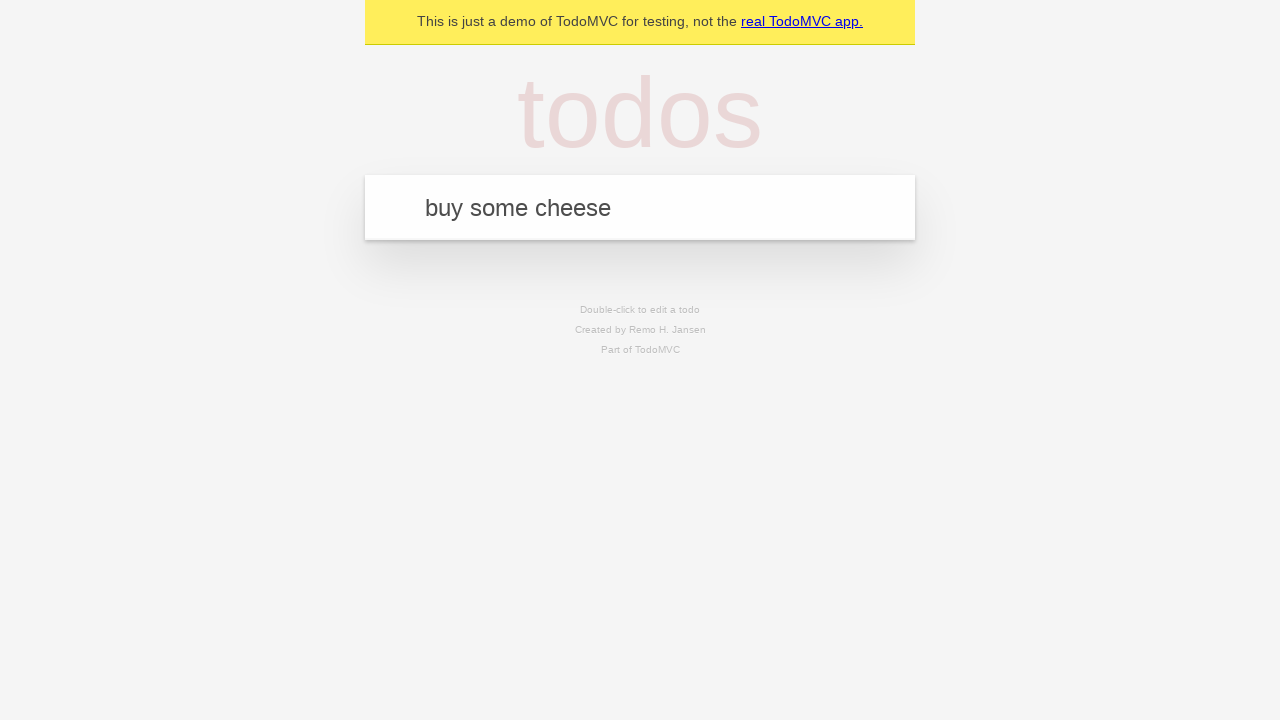

Pressed Enter to add todo 'buy some cheese' on internal:attr=[placeholder="What needs to be done?"i]
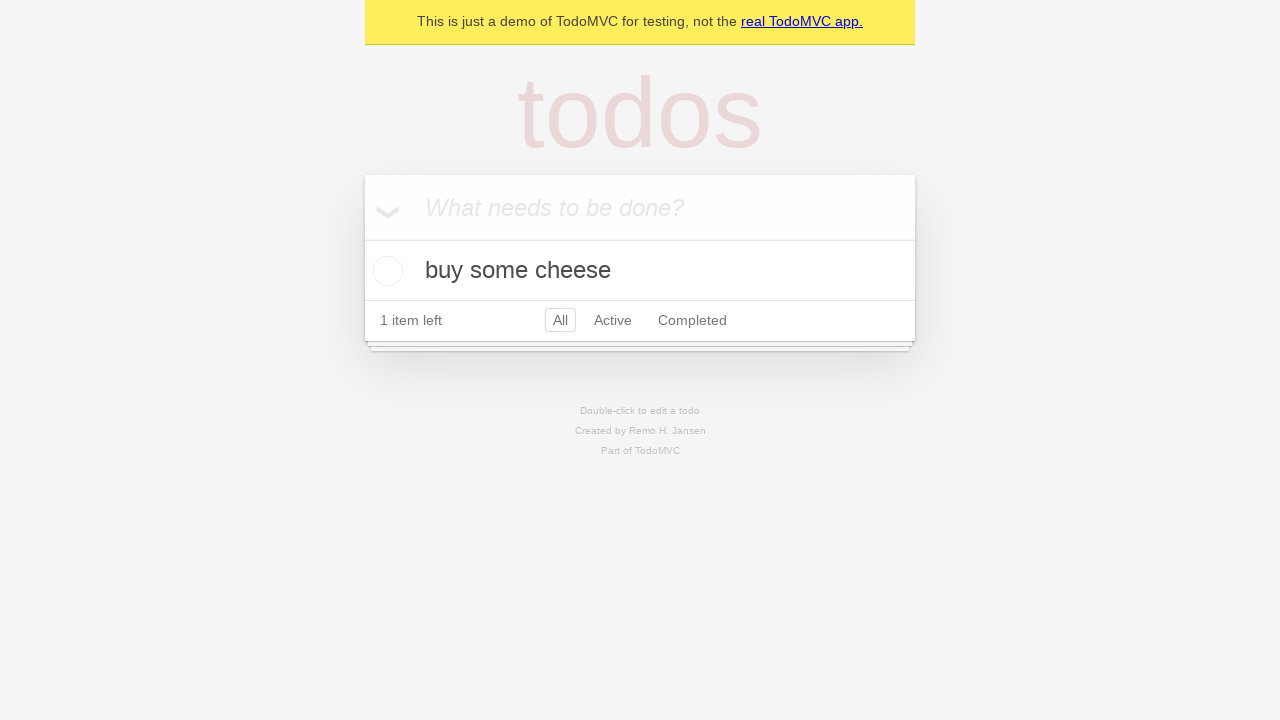

Filled todo input with 'feed the cat' on internal:attr=[placeholder="What needs to be done?"i]
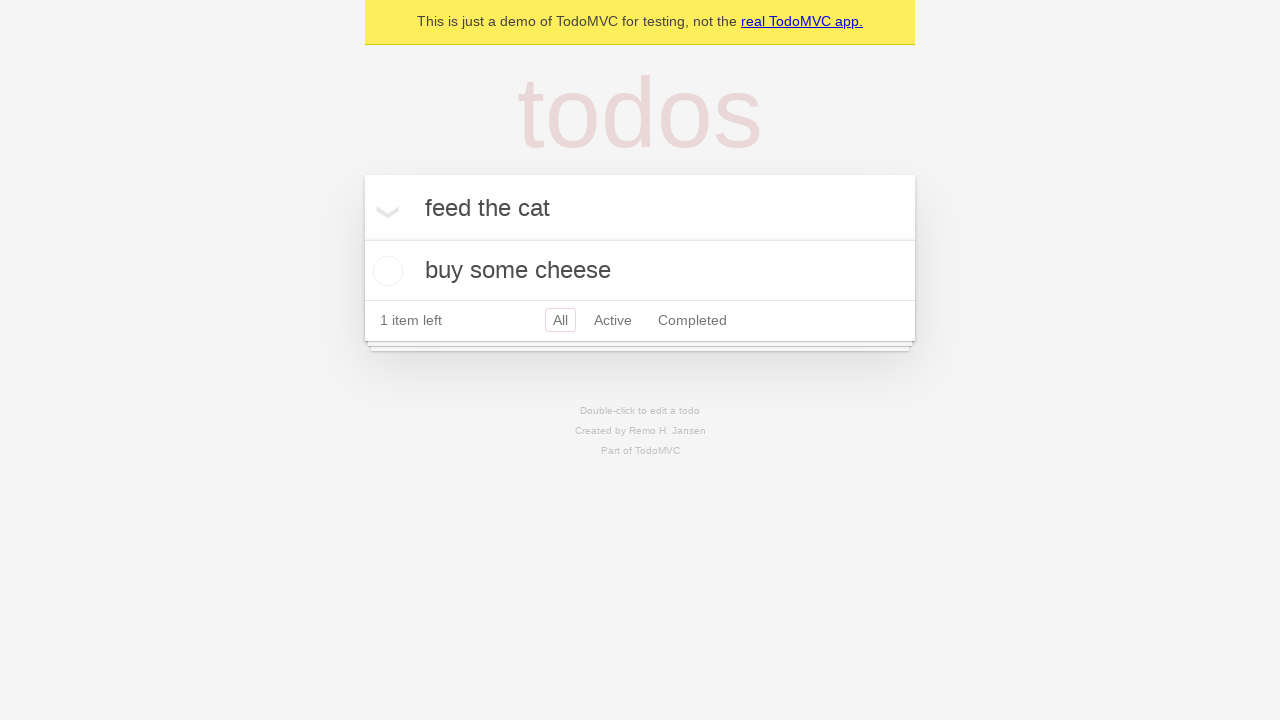

Pressed Enter to add todo 'feed the cat' on internal:attr=[placeholder="What needs to be done?"i]
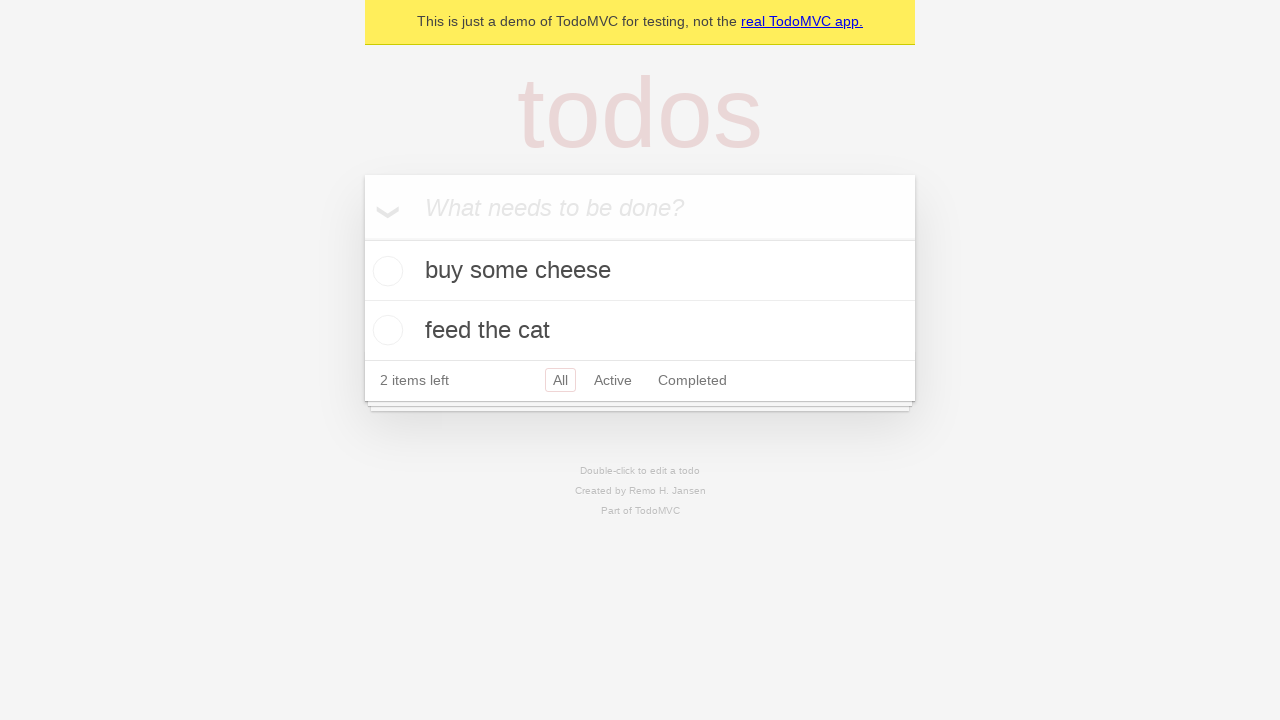

Filled todo input with 'book a doctors appointment' on internal:attr=[placeholder="What needs to be done?"i]
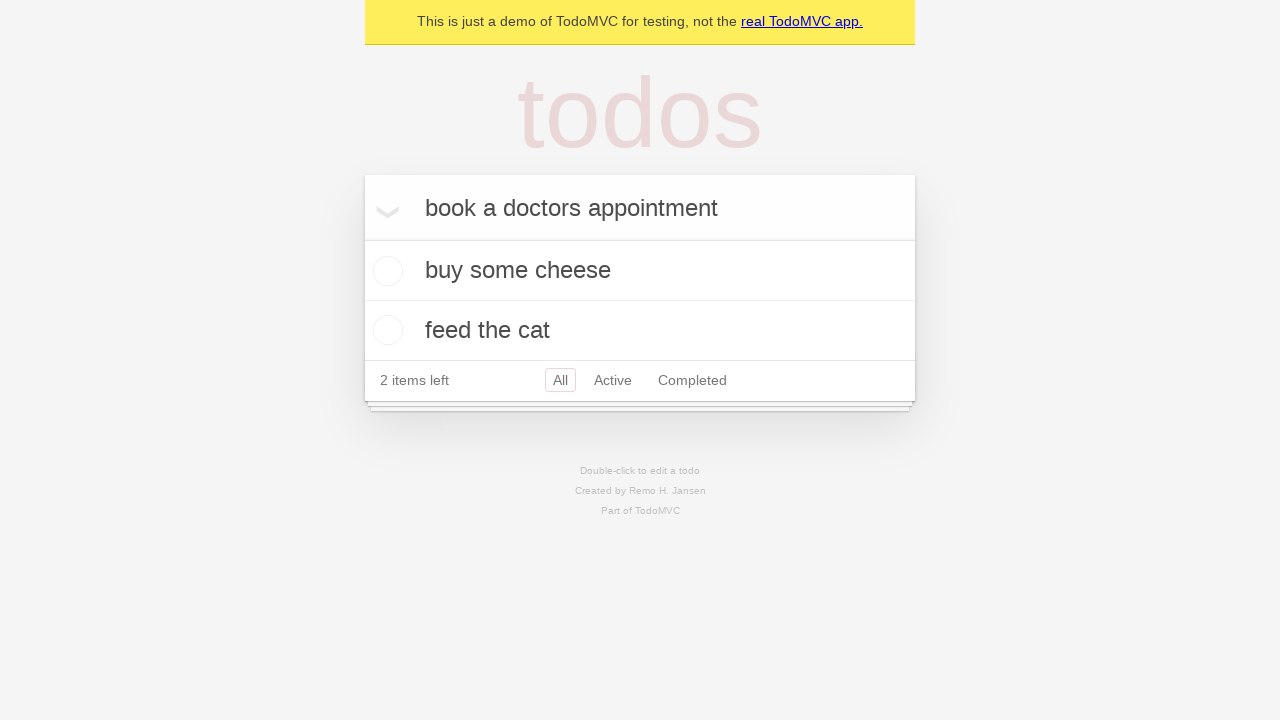

Pressed Enter to add todo 'book a doctors appointment' on internal:attr=[placeholder="What needs to be done?"i]
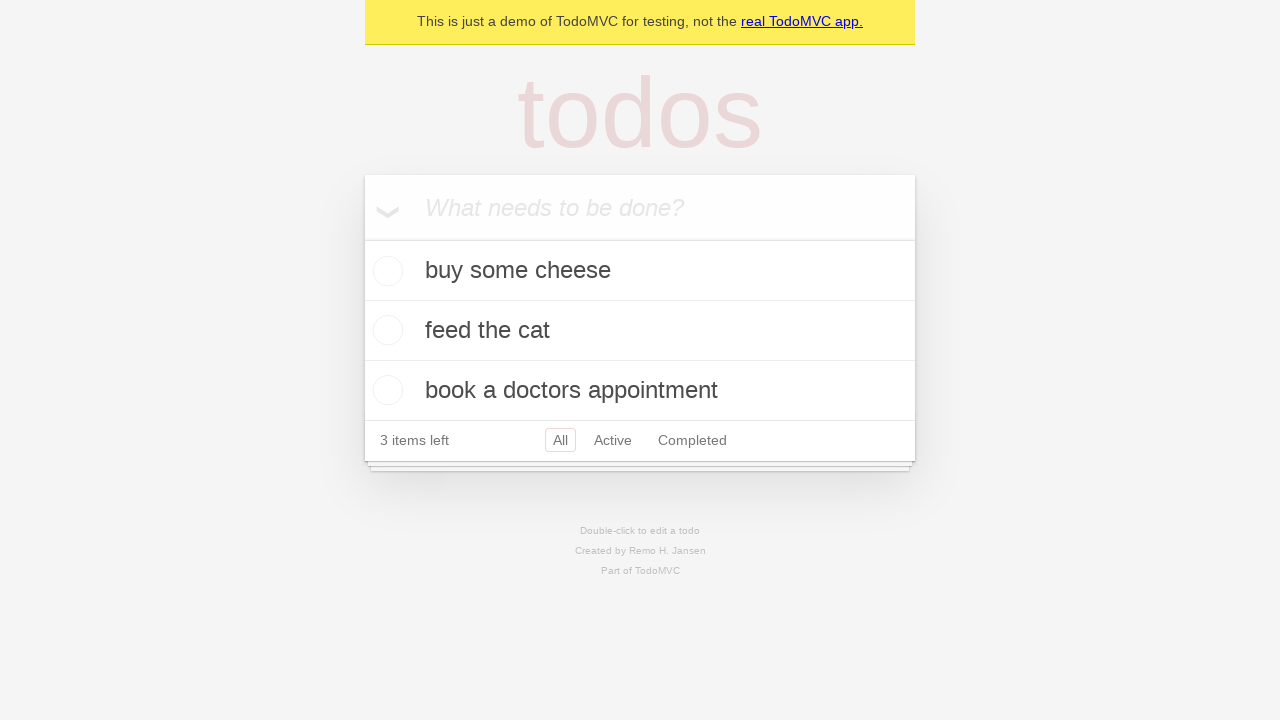

Checked 'Mark all as complete' toggle to mark all todos as complete at (362, 238) on internal:label="Mark all as complete"i
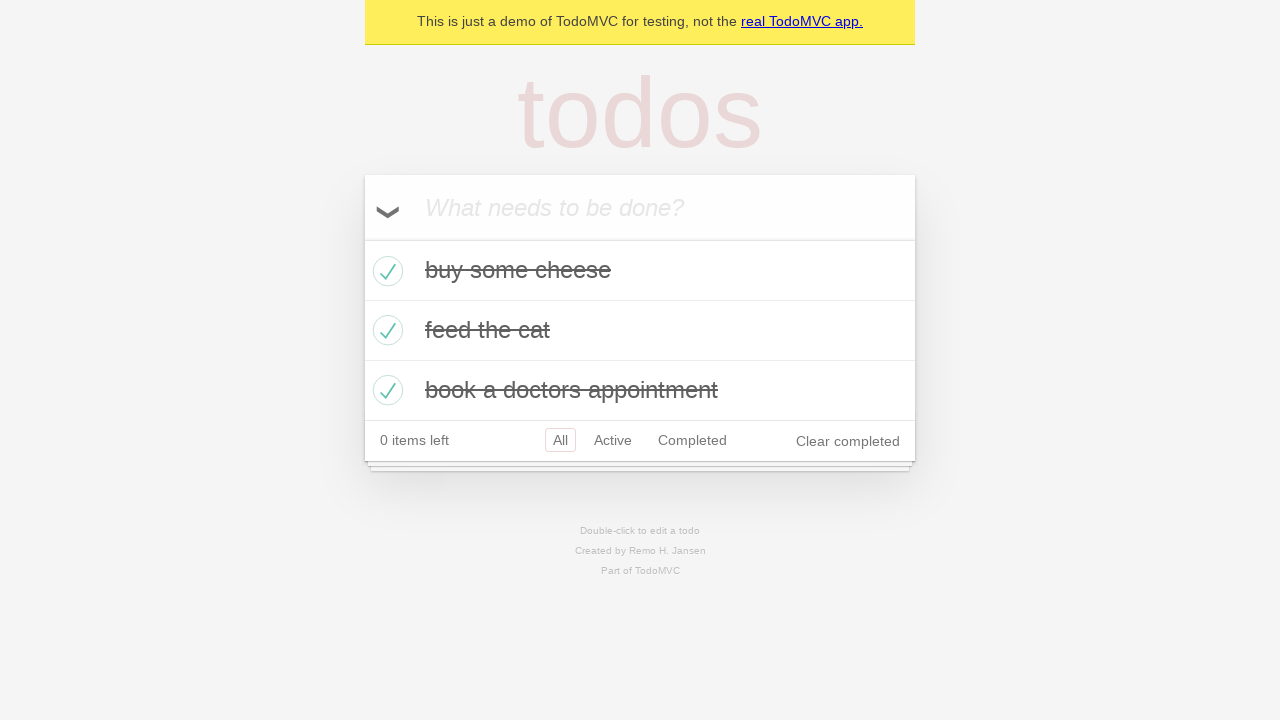

Unchecked 'Mark all as complete' toggle to clear complete state of all todos at (362, 238) on internal:label="Mark all as complete"i
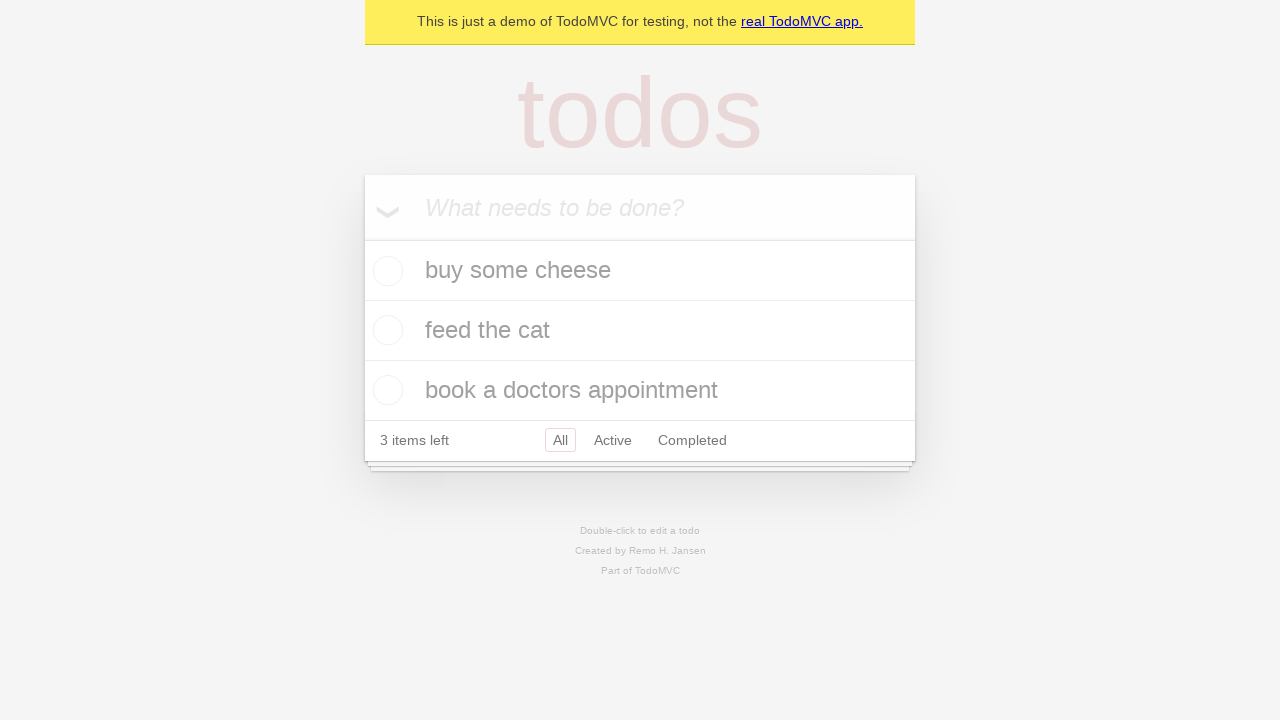

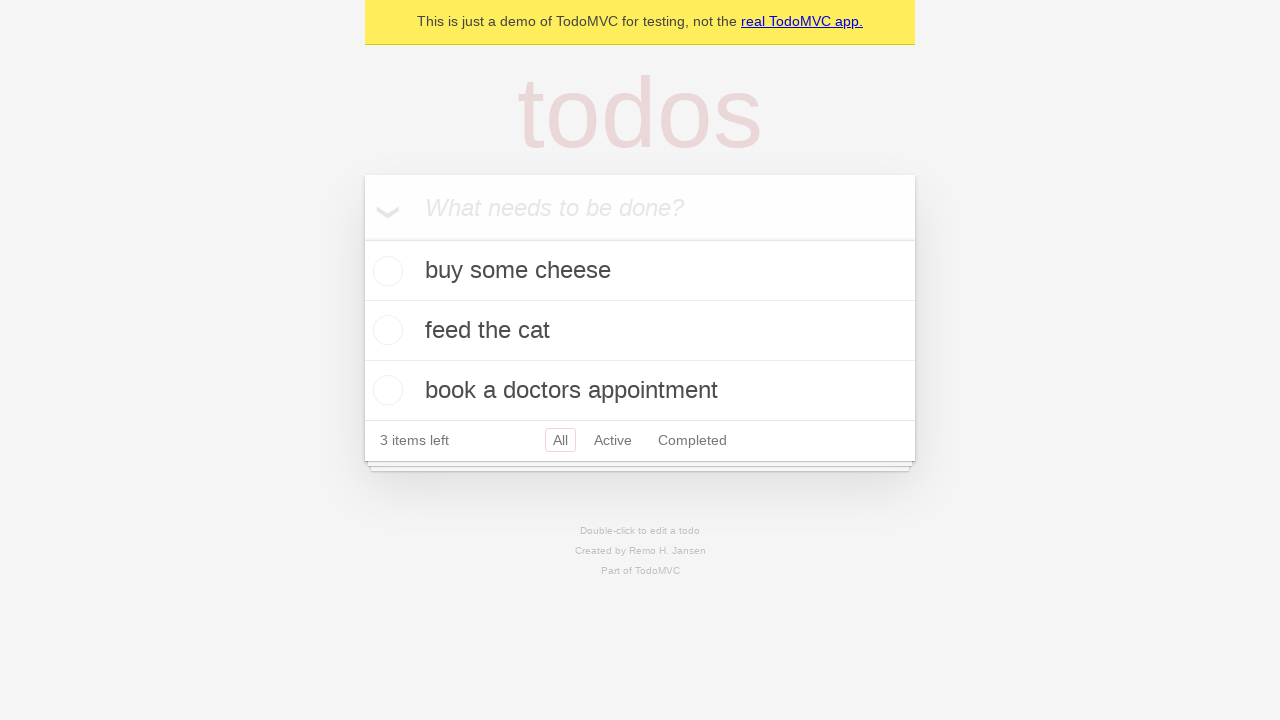